Tests scrolling by a calculated pixel amount based on an element's Y position to bring a button into view.

Starting URL: https://www.selenium.dev/

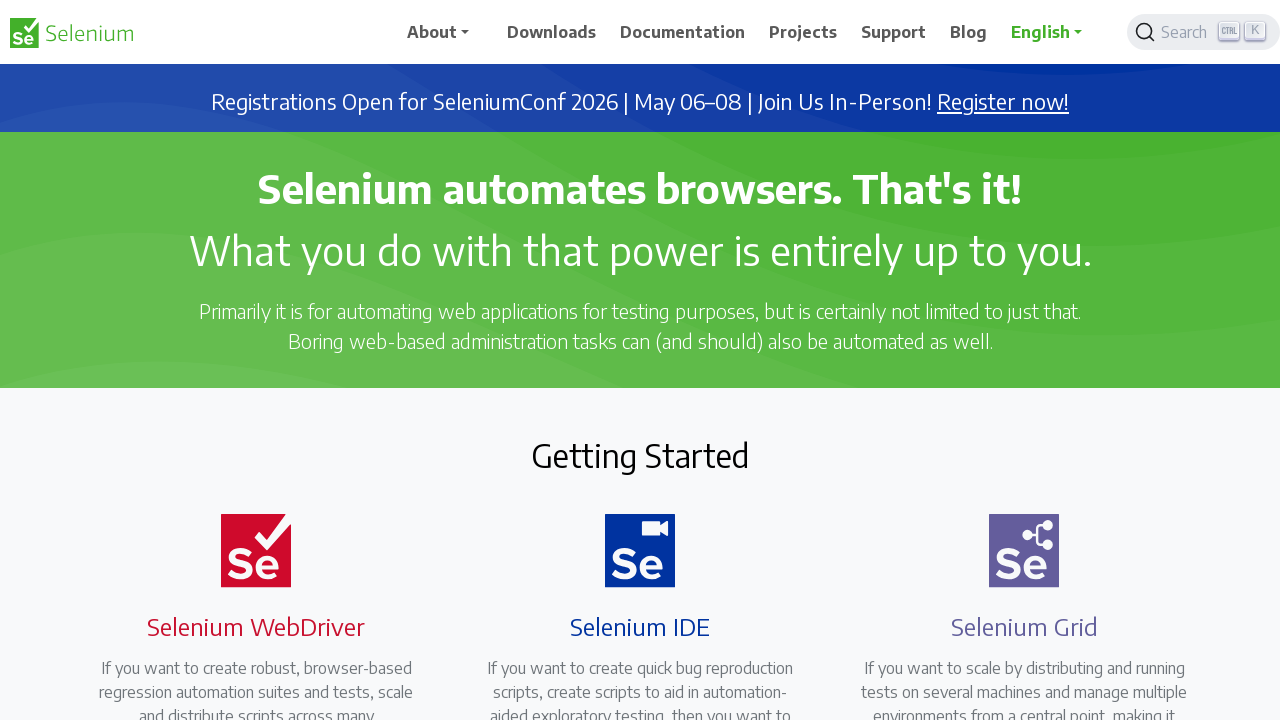

Located the Learn More button element
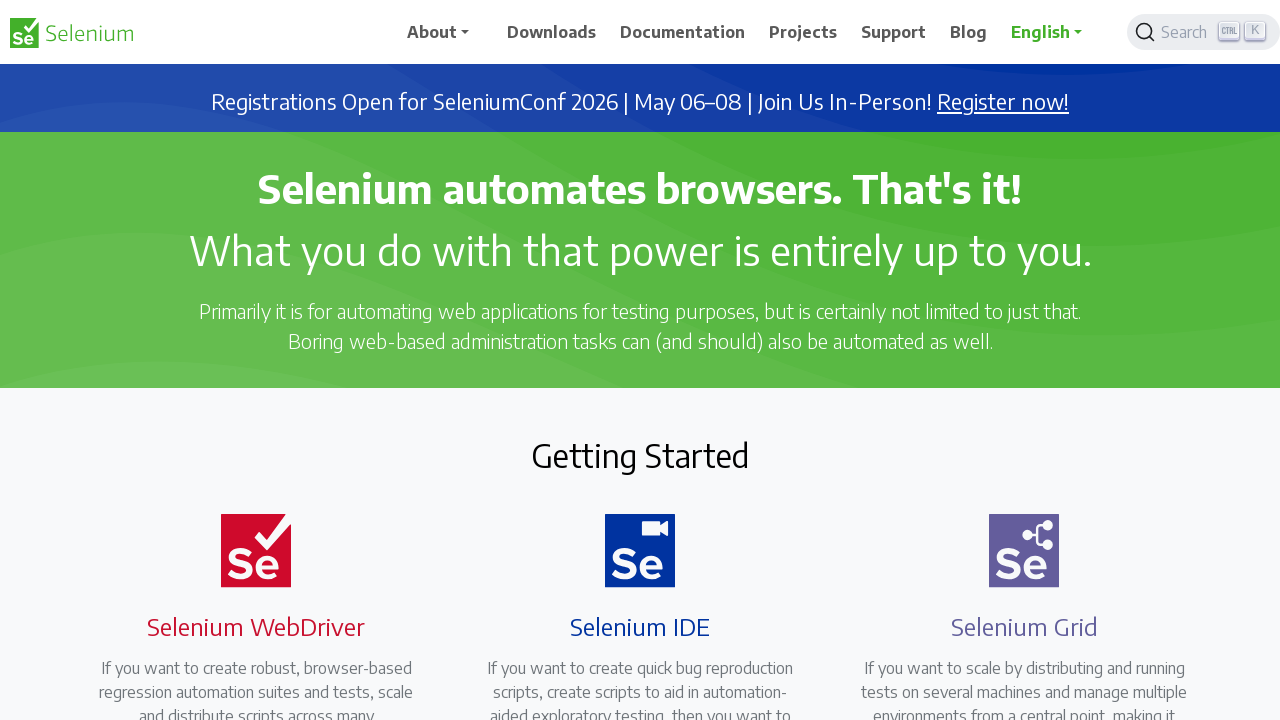

Retrieved bounding box of the Learn More button
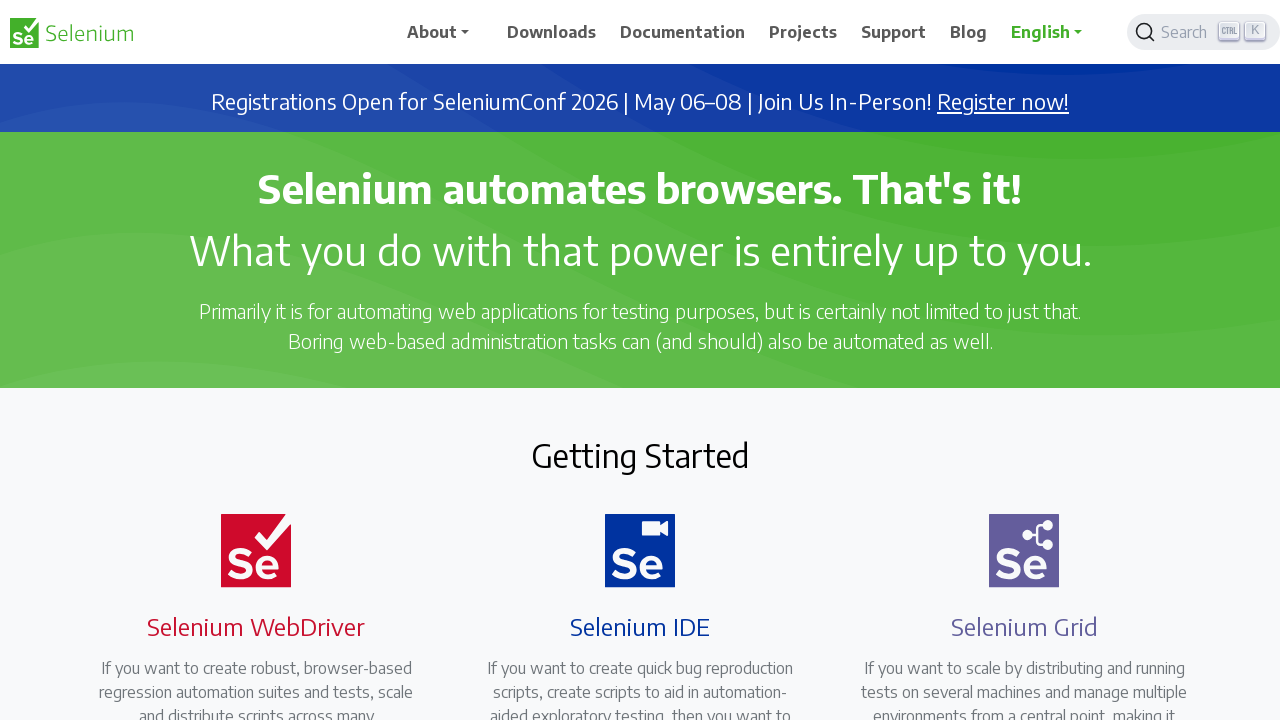

Calculated Y position for scroll: 2383 pixels
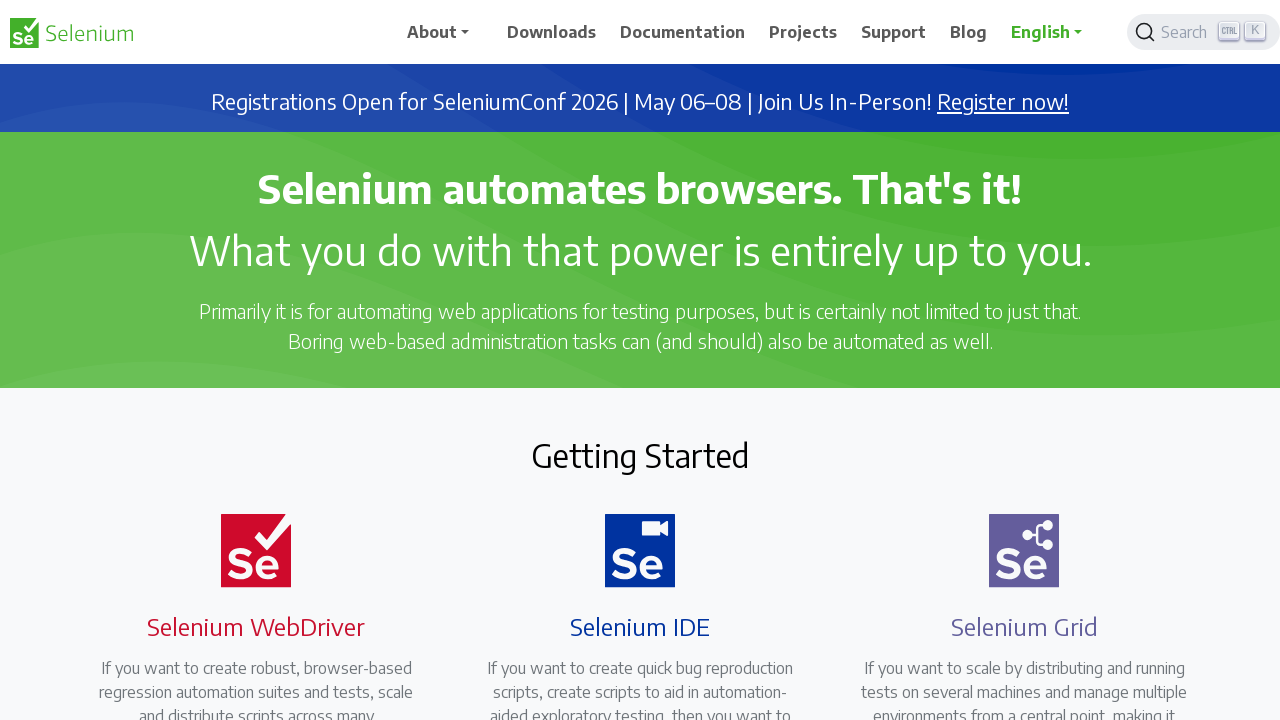

Scrolled by 2383 pixels to bring button into view
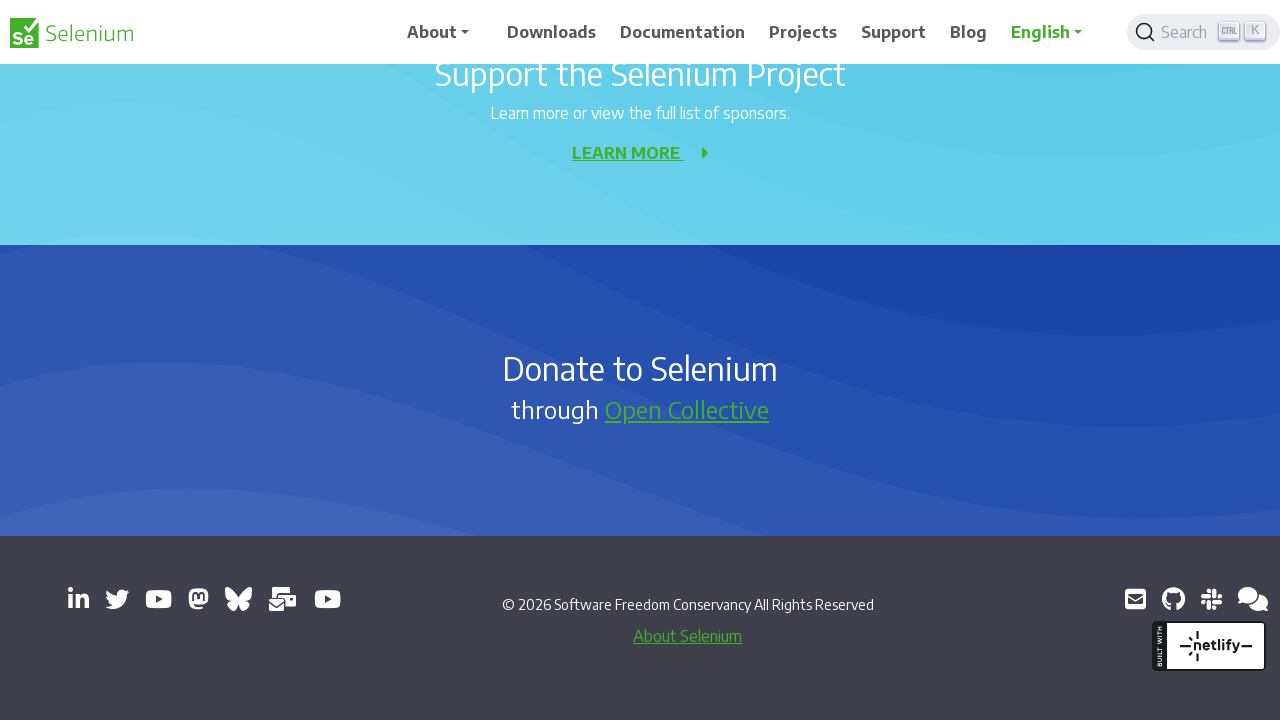

Waited 1 second for scroll animation to complete
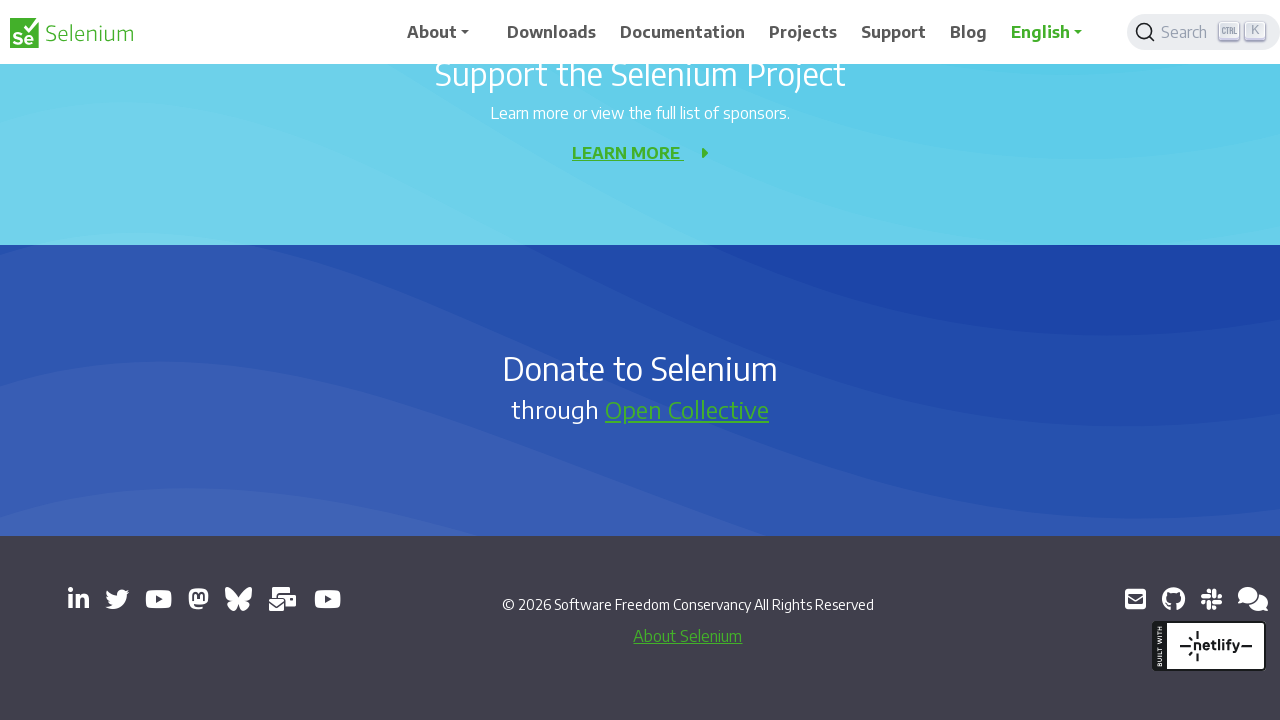

Verified that the Learn More button is now visible
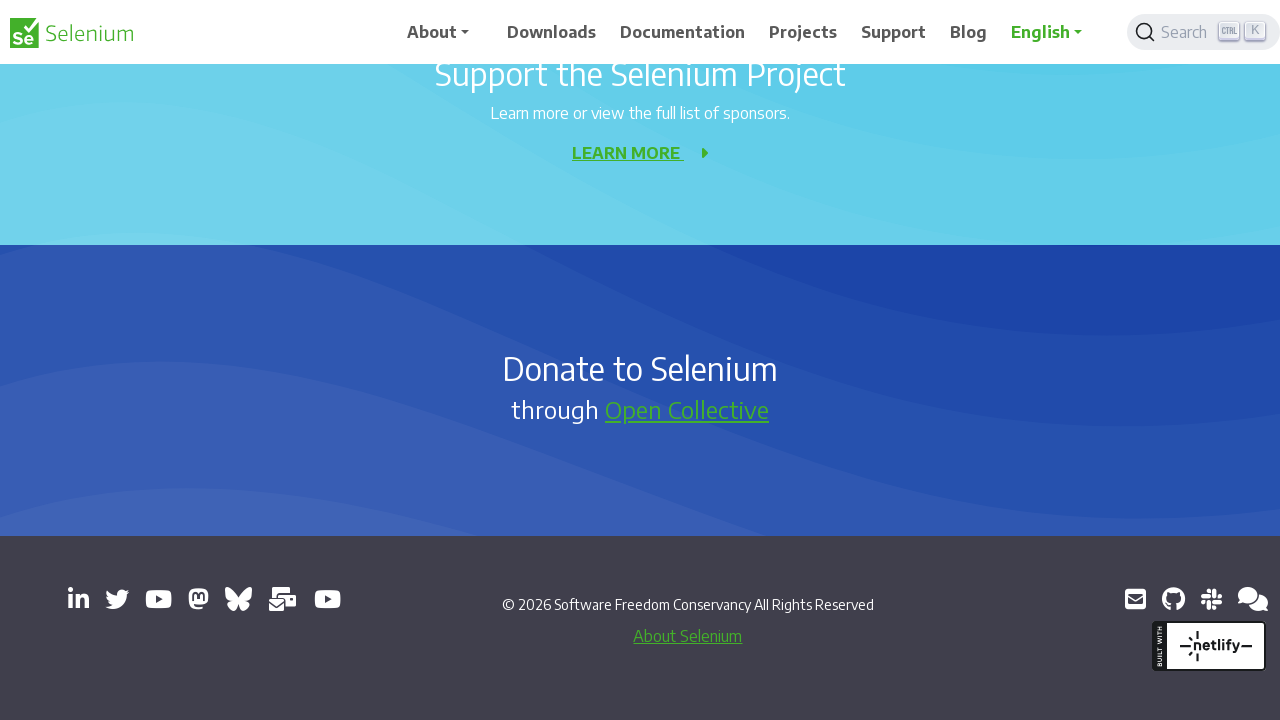

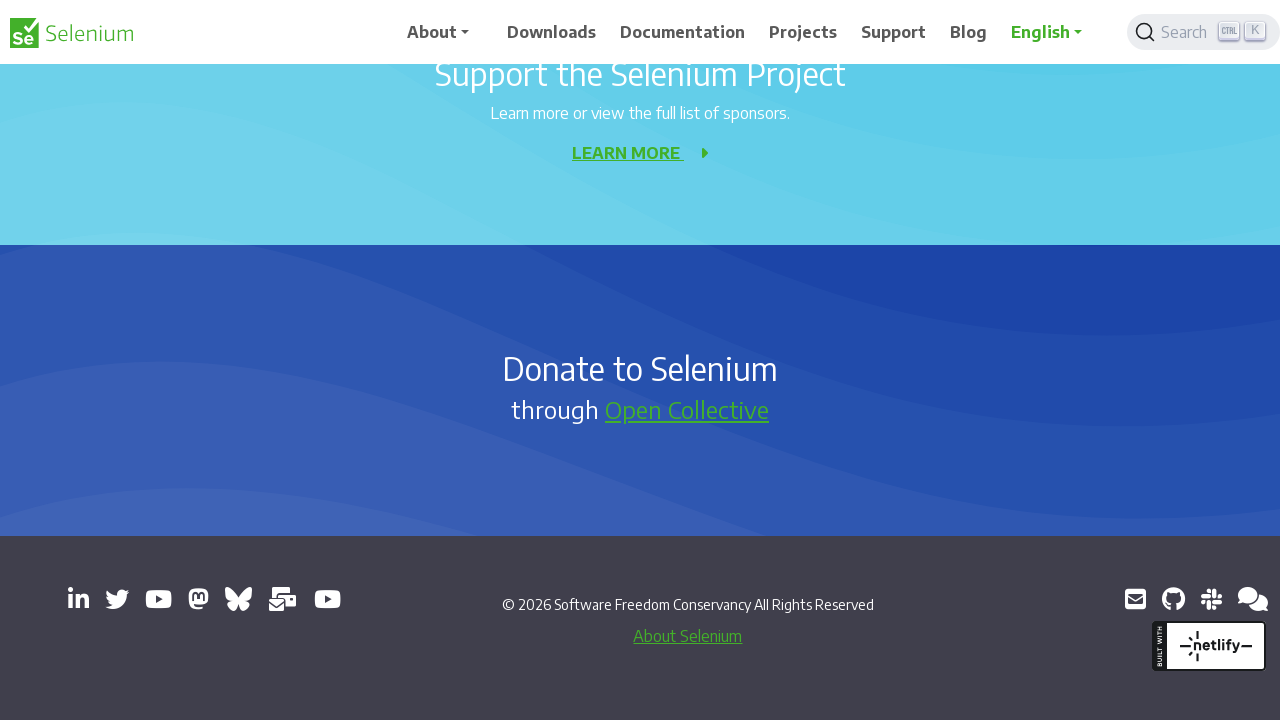